Tests mouse release action during a drag operation

Starting URL: https://crossbrowsertesting.github.io/drag-and-drop

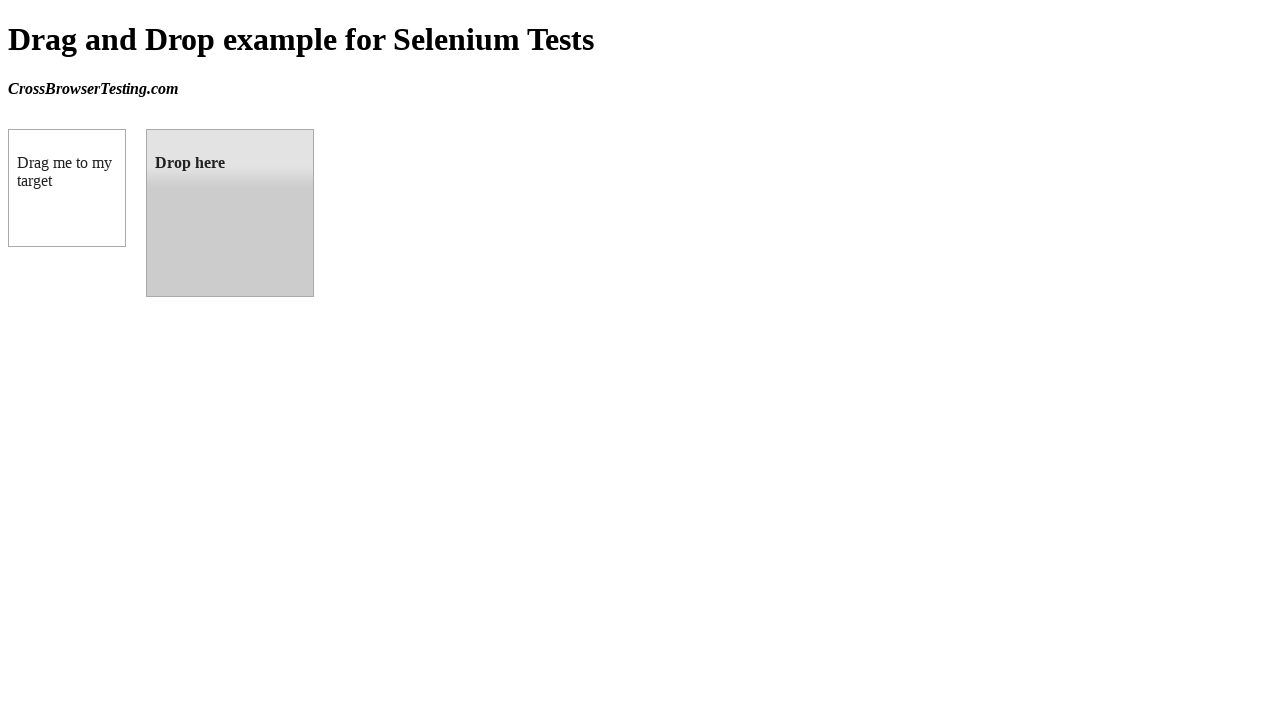

Located draggable source element
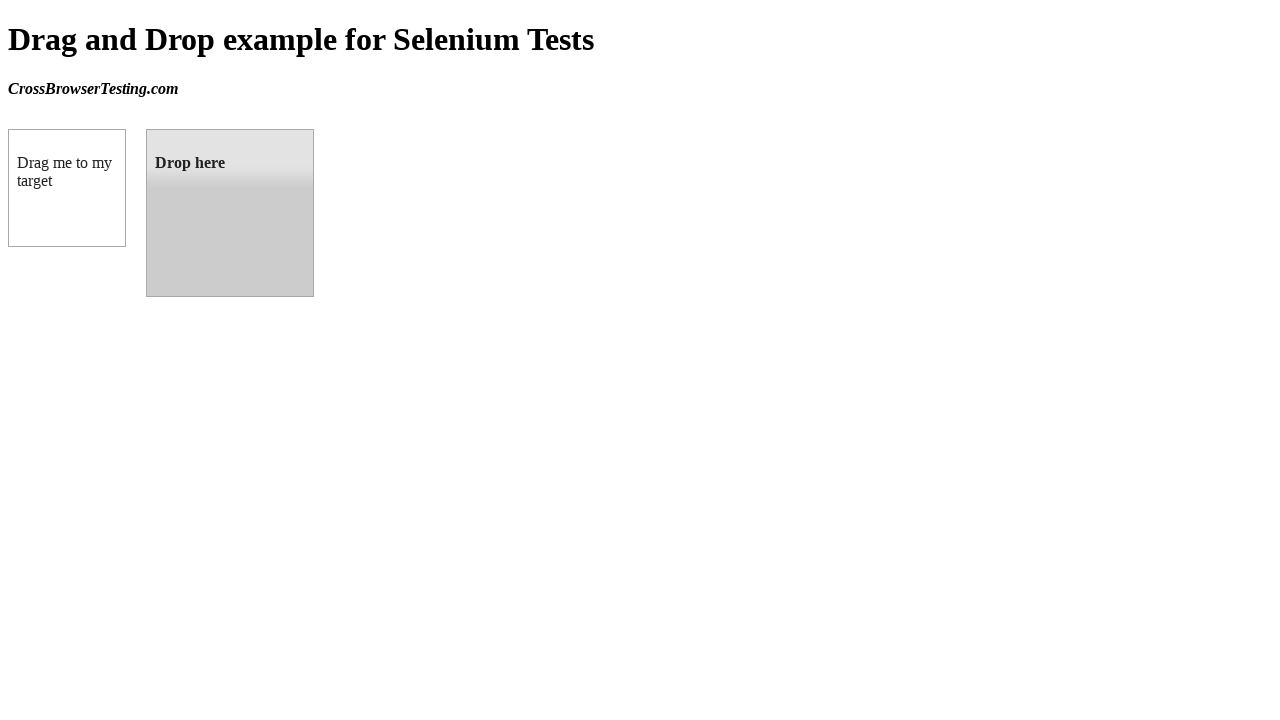

Located droppable target element
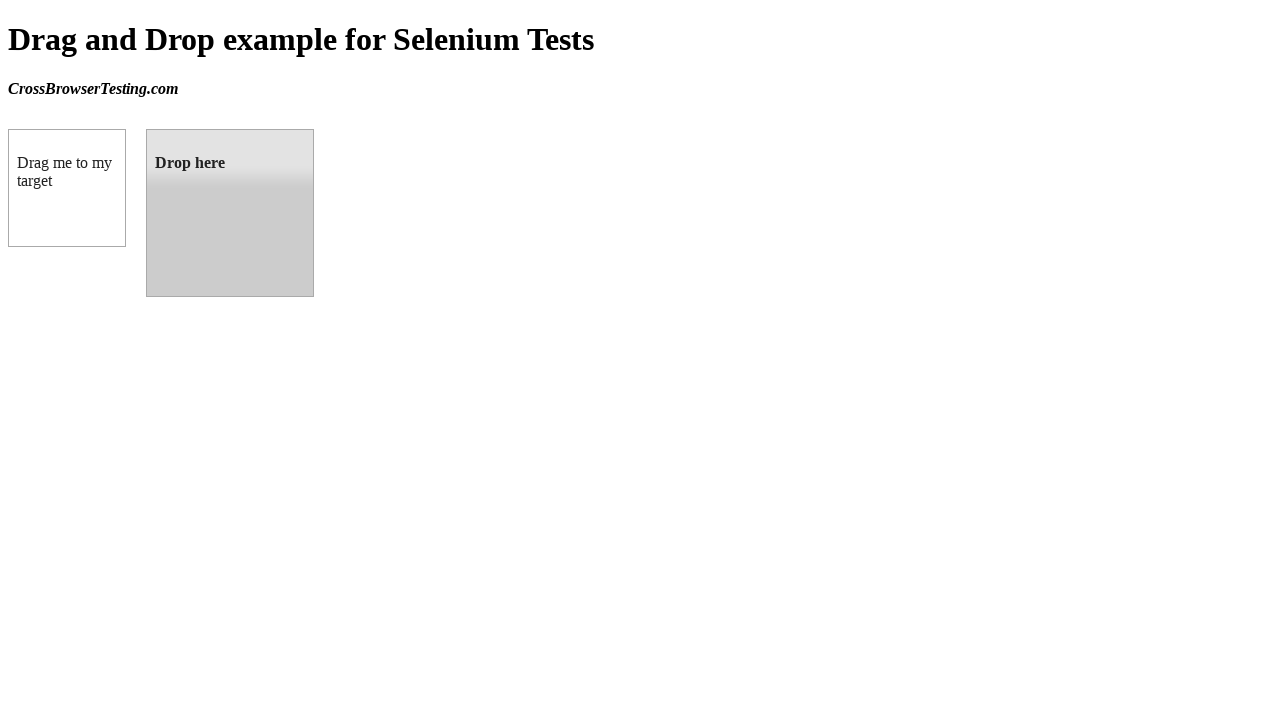

Retrieved bounding box for source element
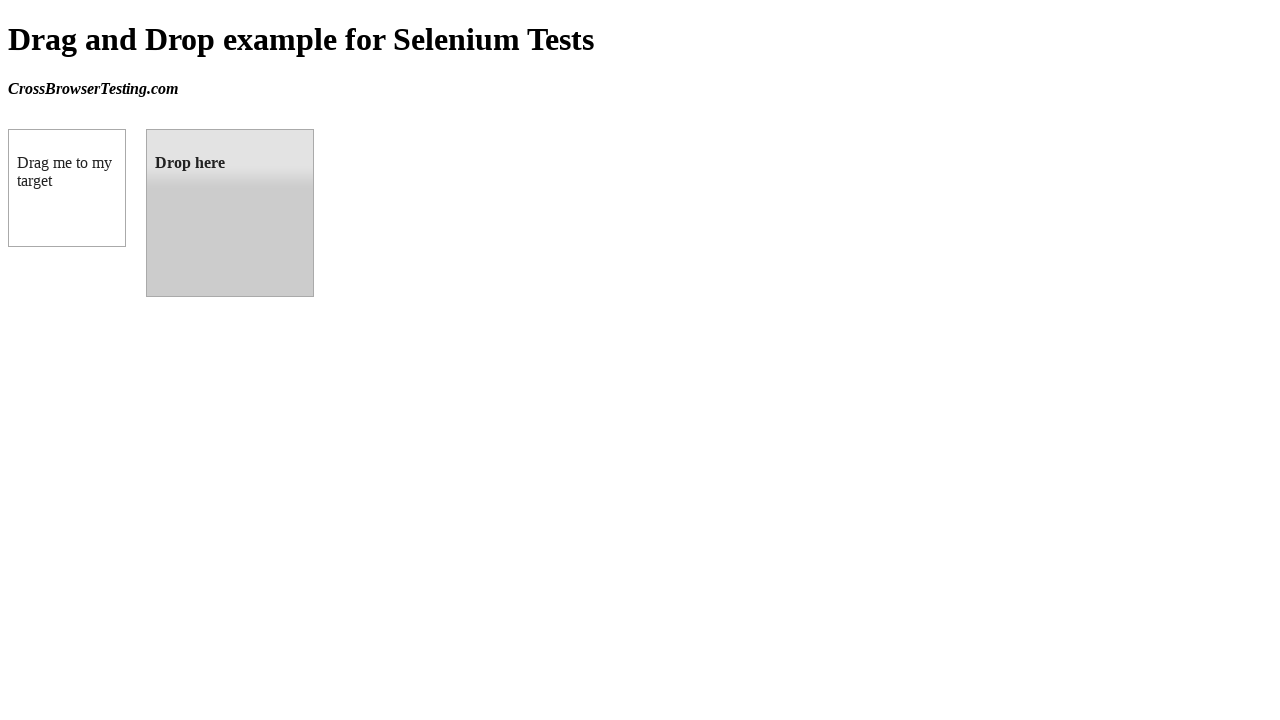

Retrieved bounding box for target element
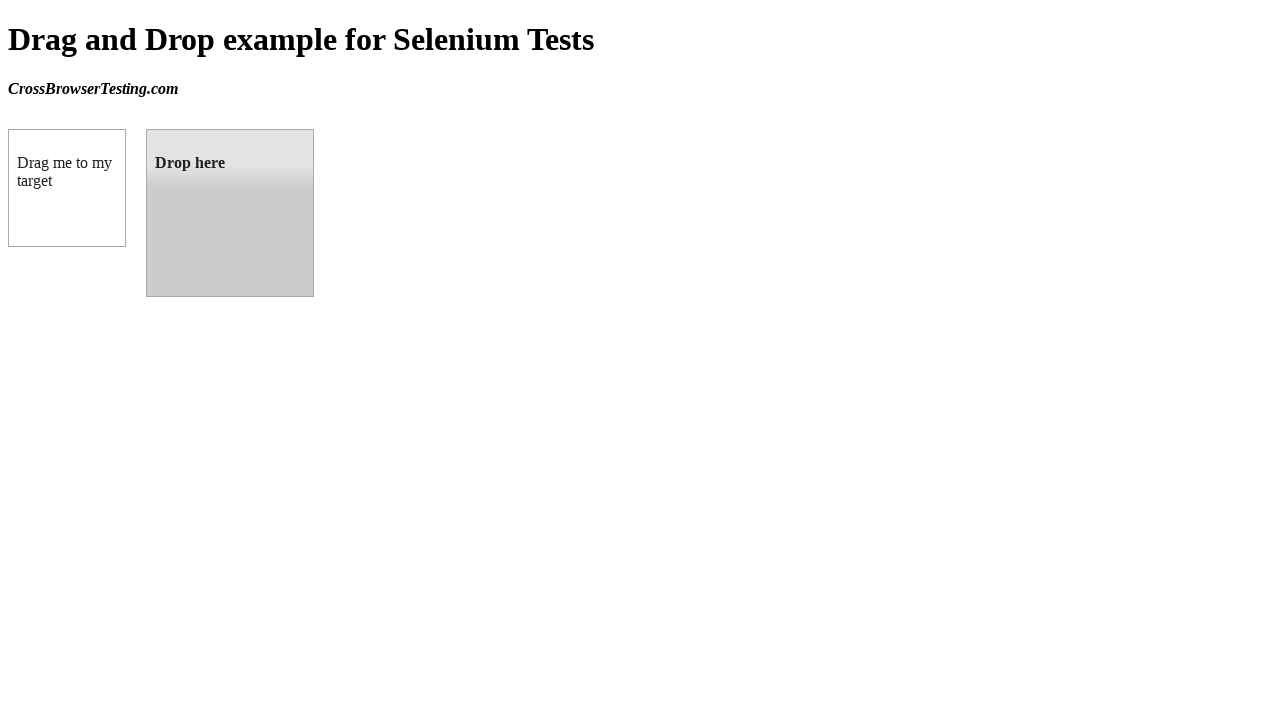

Moved mouse to center of source element at (67, 188)
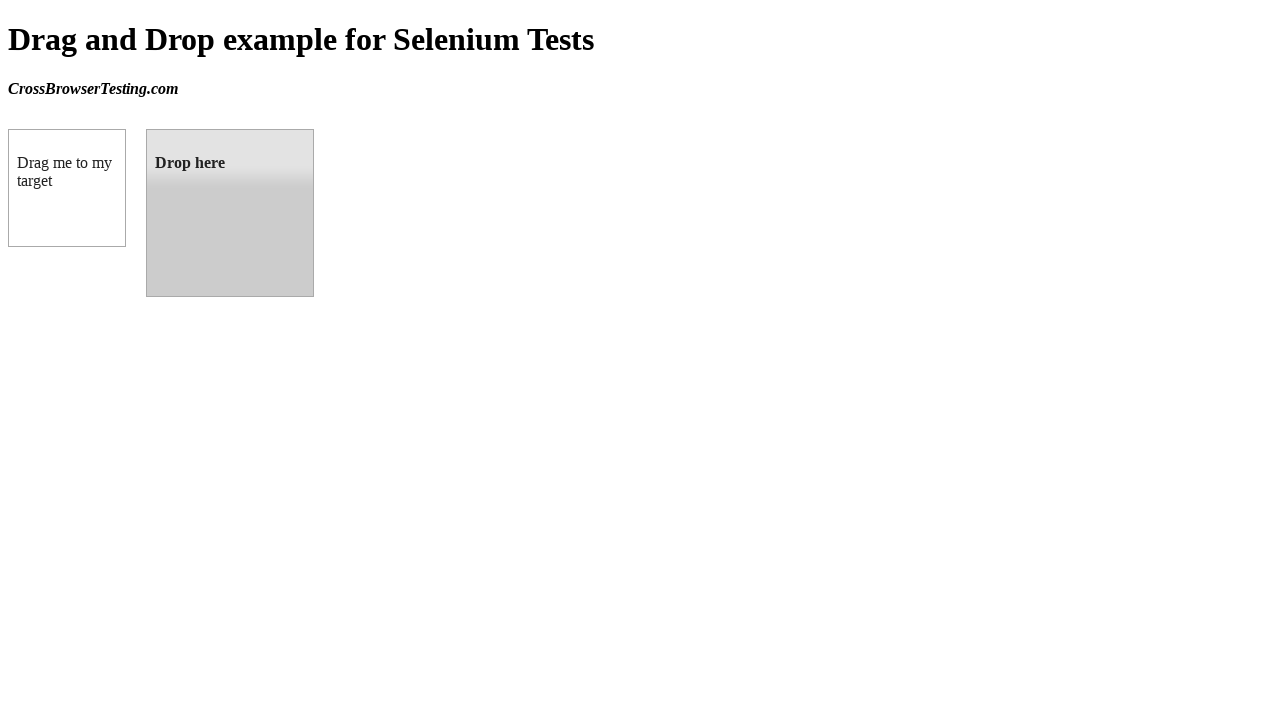

Pressed mouse button down on source element at (67, 188)
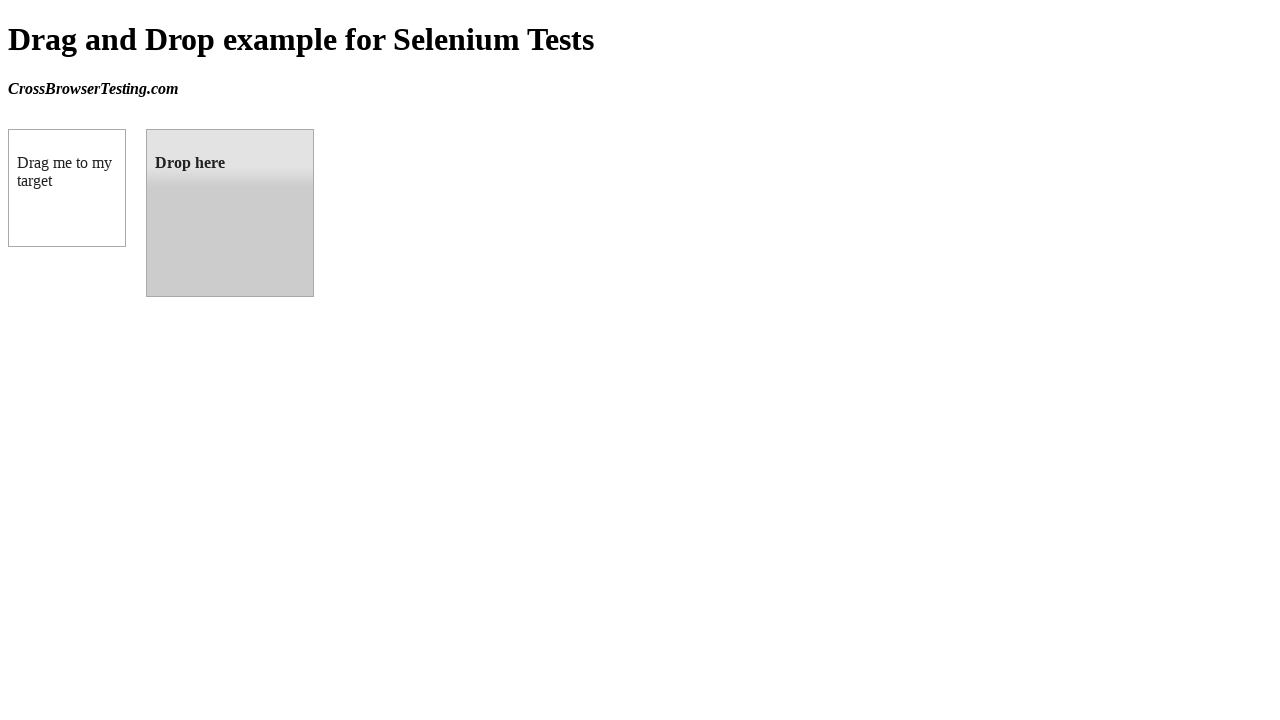

Dragged element to center of target at (230, 213)
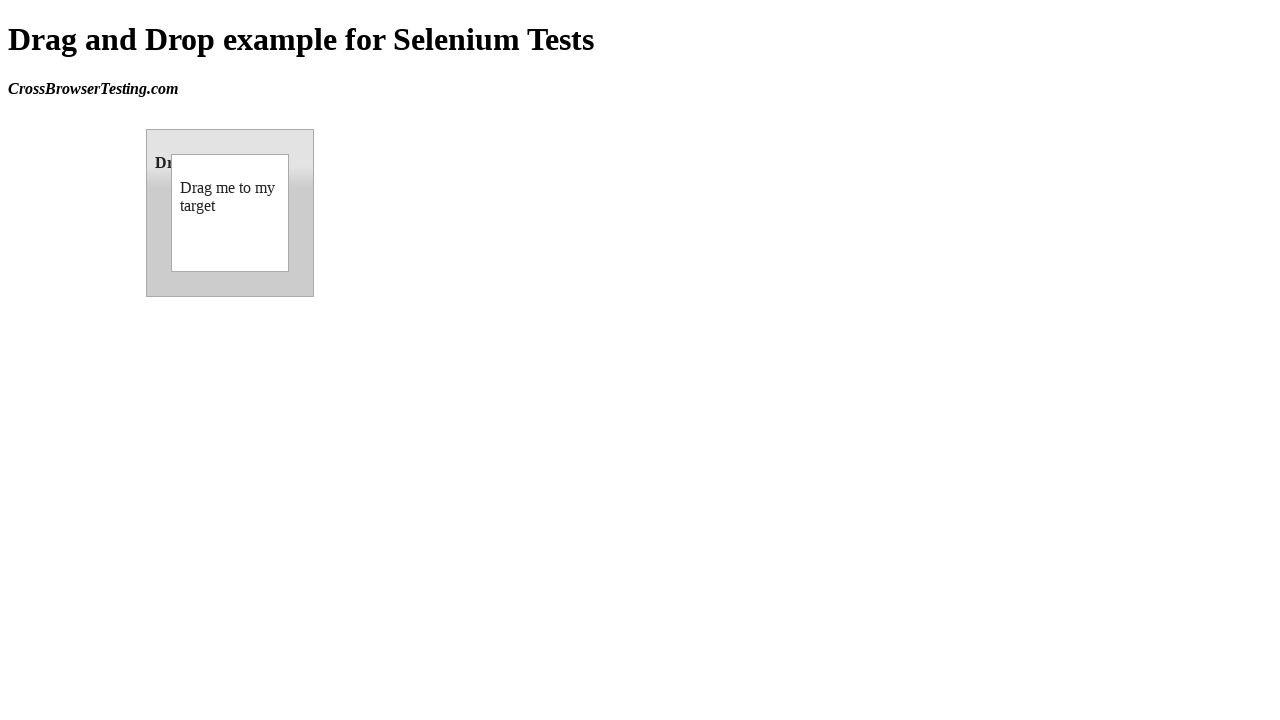

Released mouse button to drop element at (230, 213)
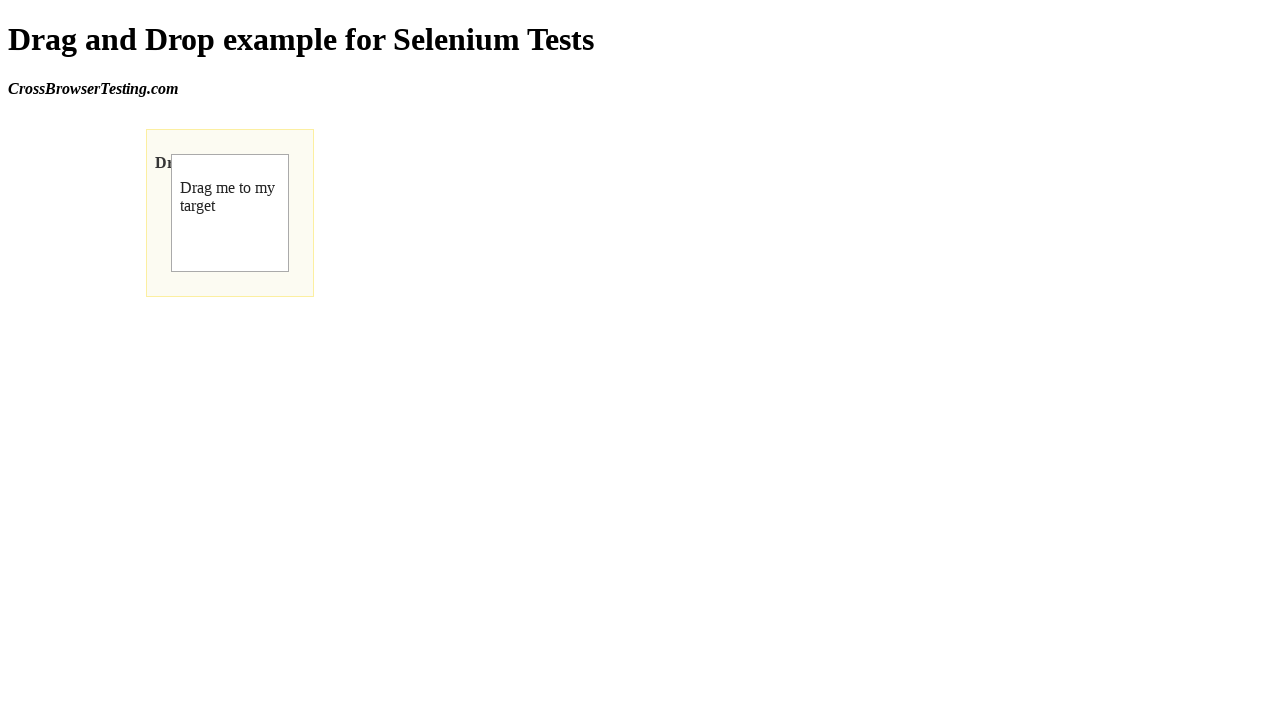

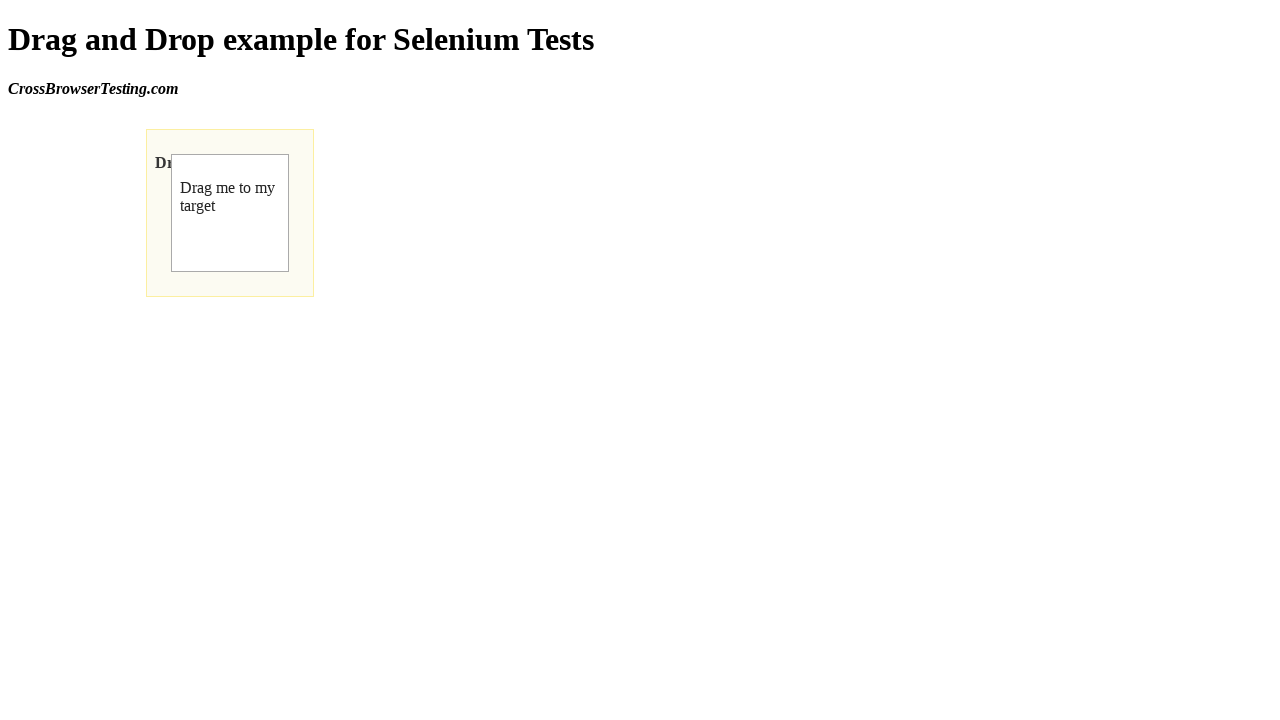